Tests dynamic controls functionality by locating a checkbox, clicking a toggle button to hide it, and waiting for the checkbox to become invisible

Starting URL: https://v1.training-support.net/selenium/dynamic-controls

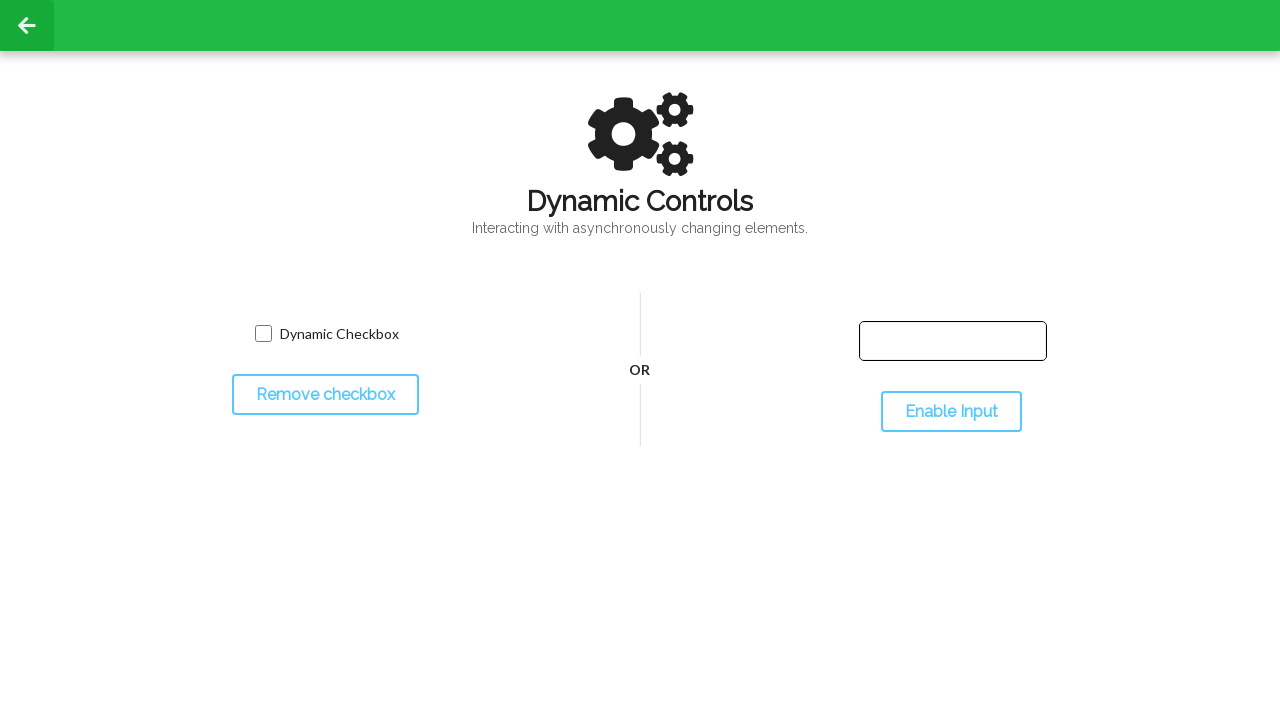

Located checkbox element and verified it is visible
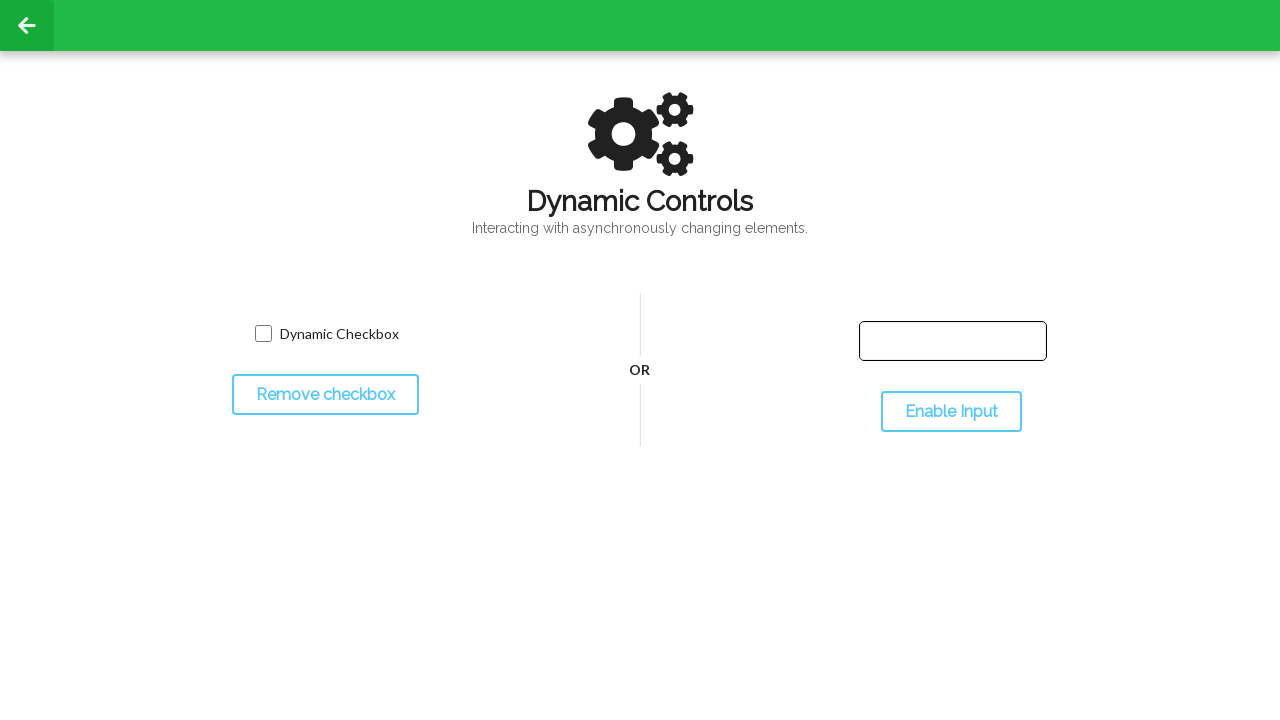

Clicked toggle button to hide the checkbox at (325, 395) on #toggleCheckbox
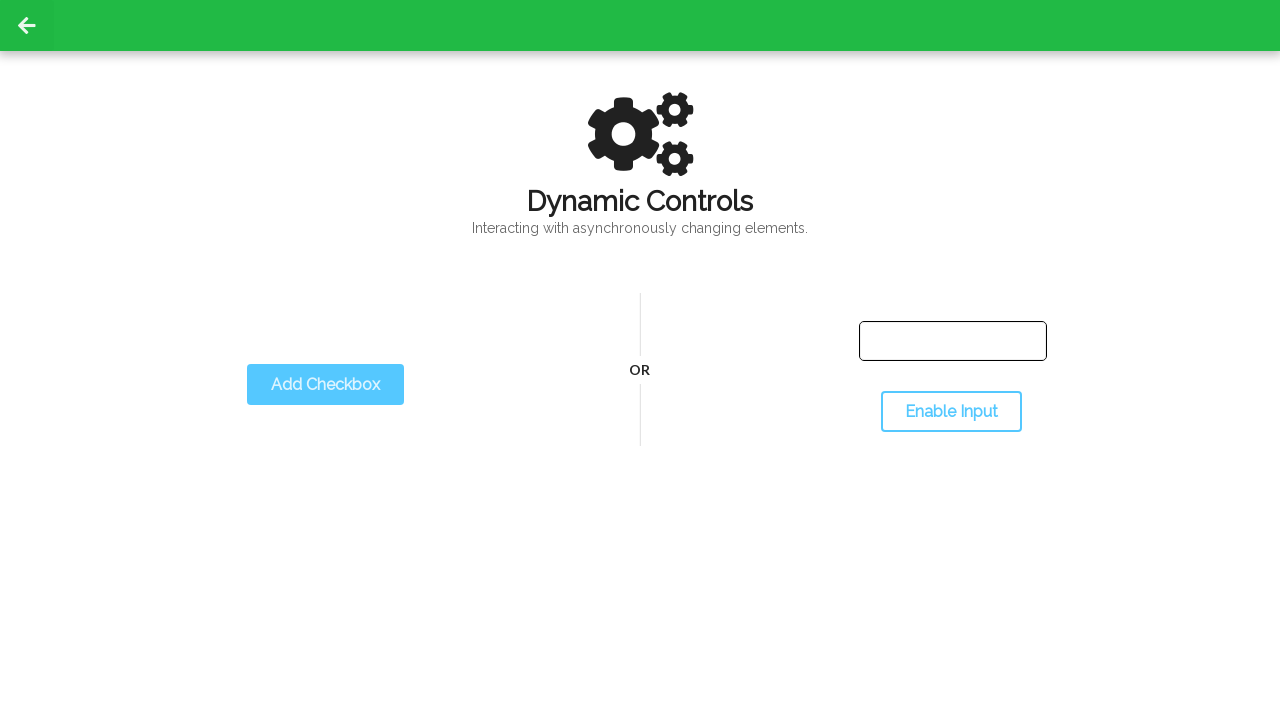

Waited for checkbox to become hidden
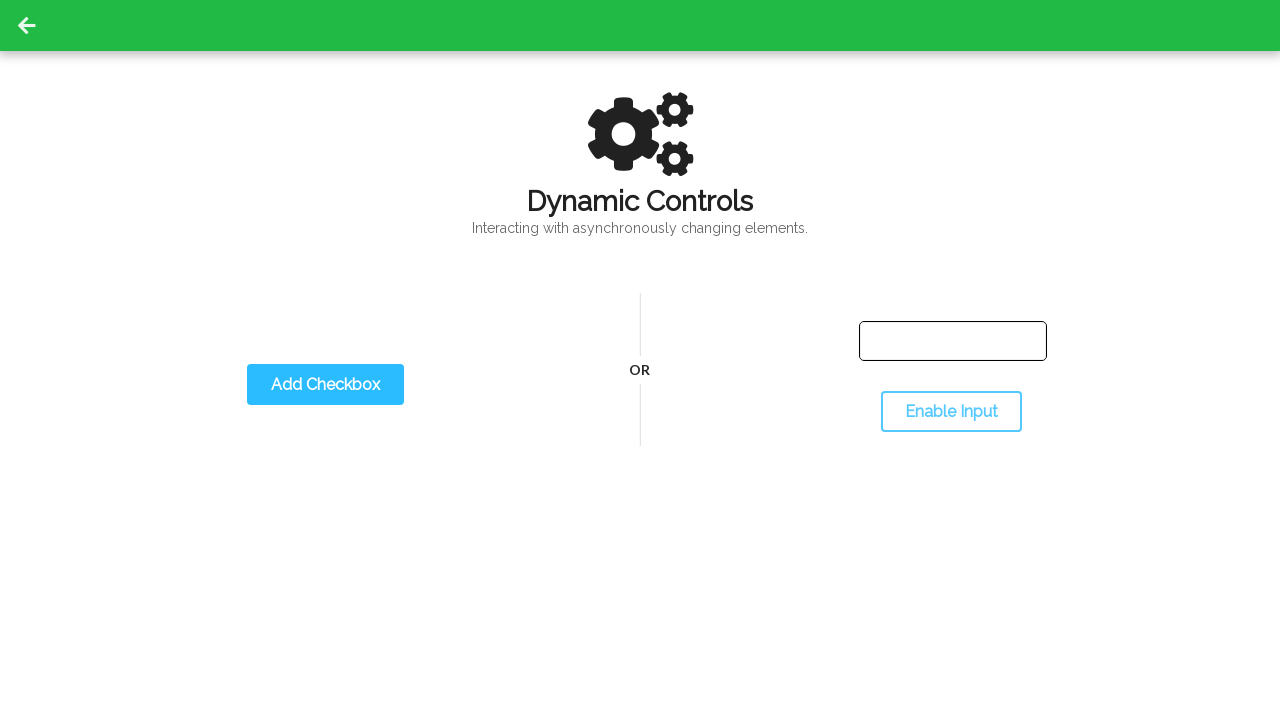

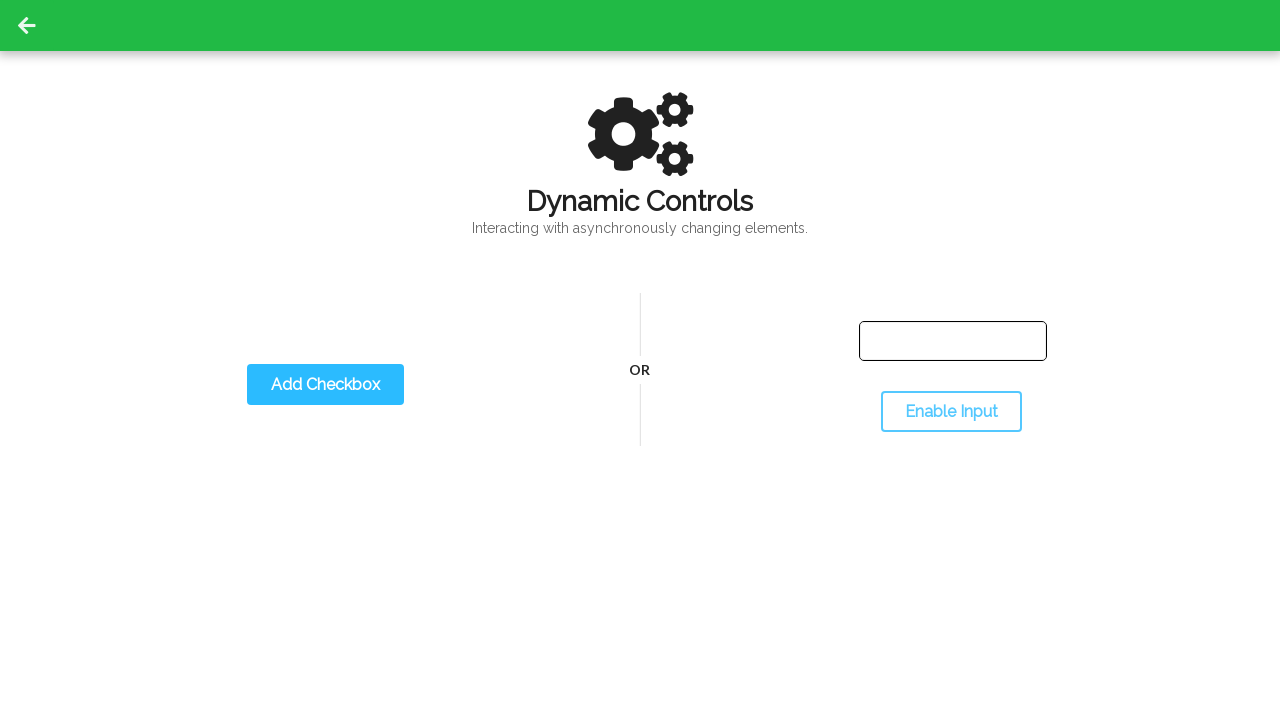